Tests the Text Box form by filling name and email fields and verifying the output message

Starting URL: https://demoqa.com

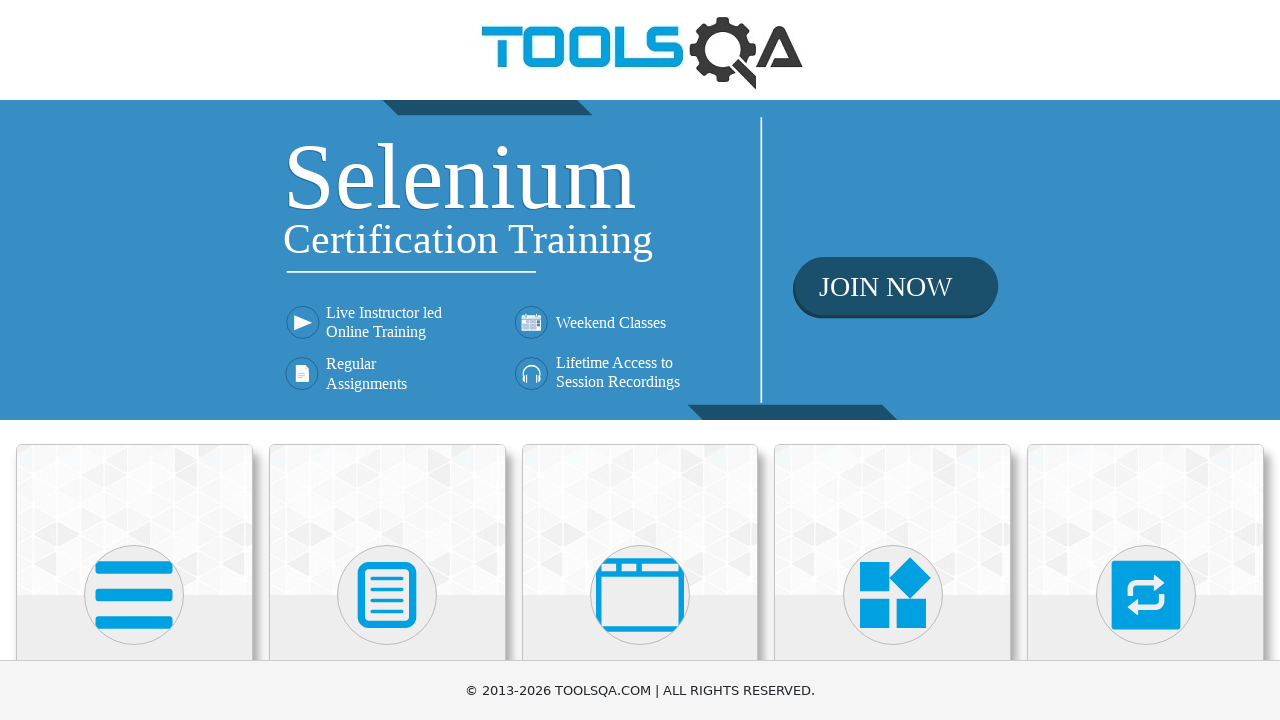

Clicked on Elements card at (134, 520) on xpath=//div[@class='card mt-4 top-card'][1]
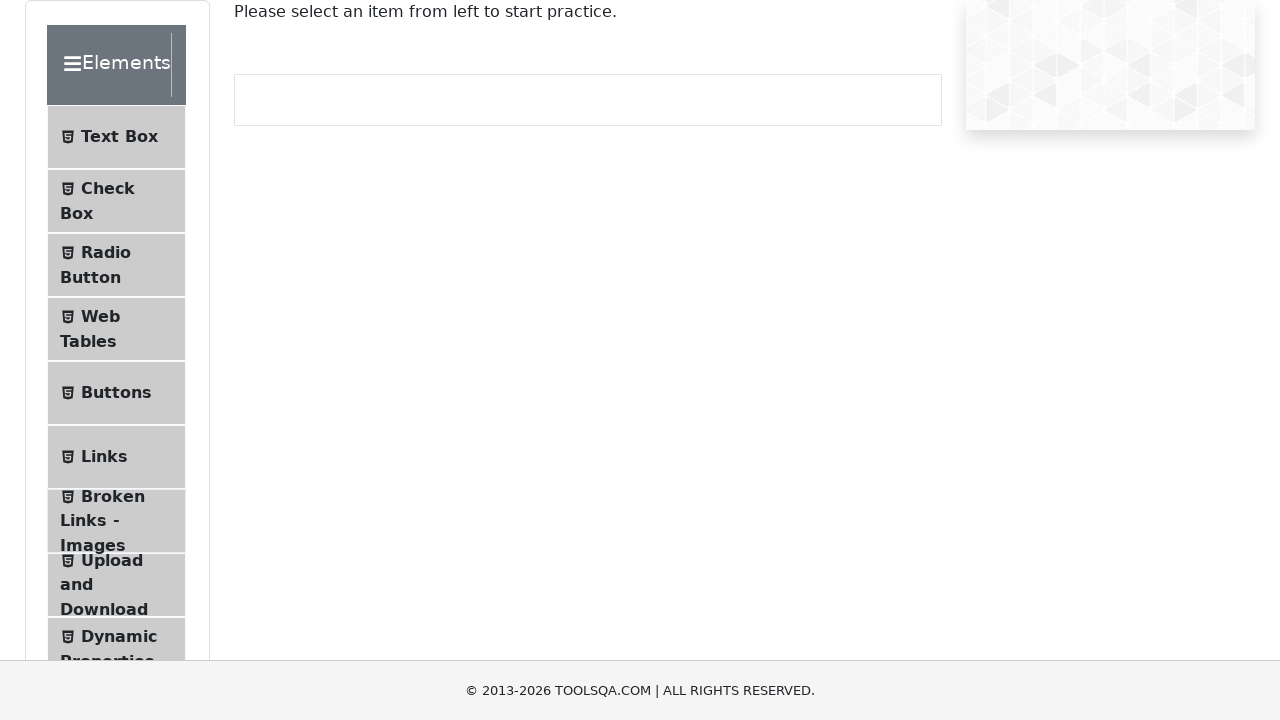

Clicked on Text Box menu item at (116, 137) on xpath=//li[@id='item-0'][1]
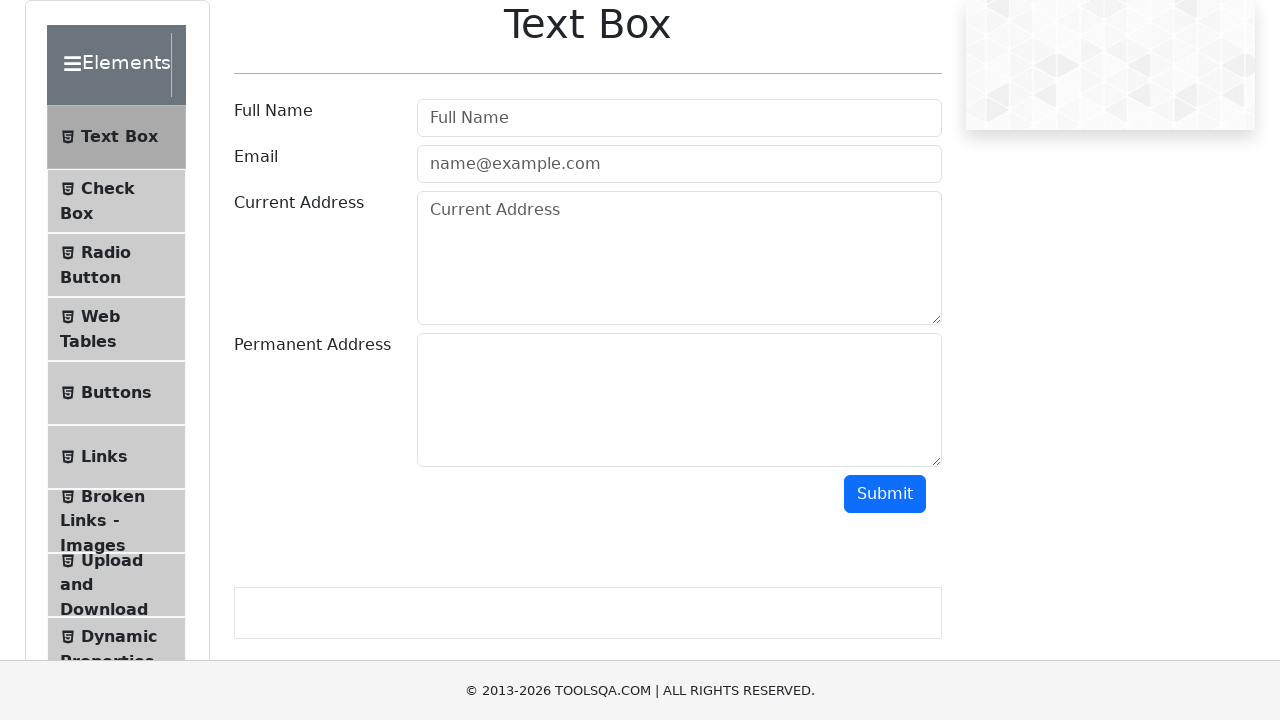

Filled Full Name field with 'Barak Obama' on //input[@class=' mr-sm-2 form-control'][1]
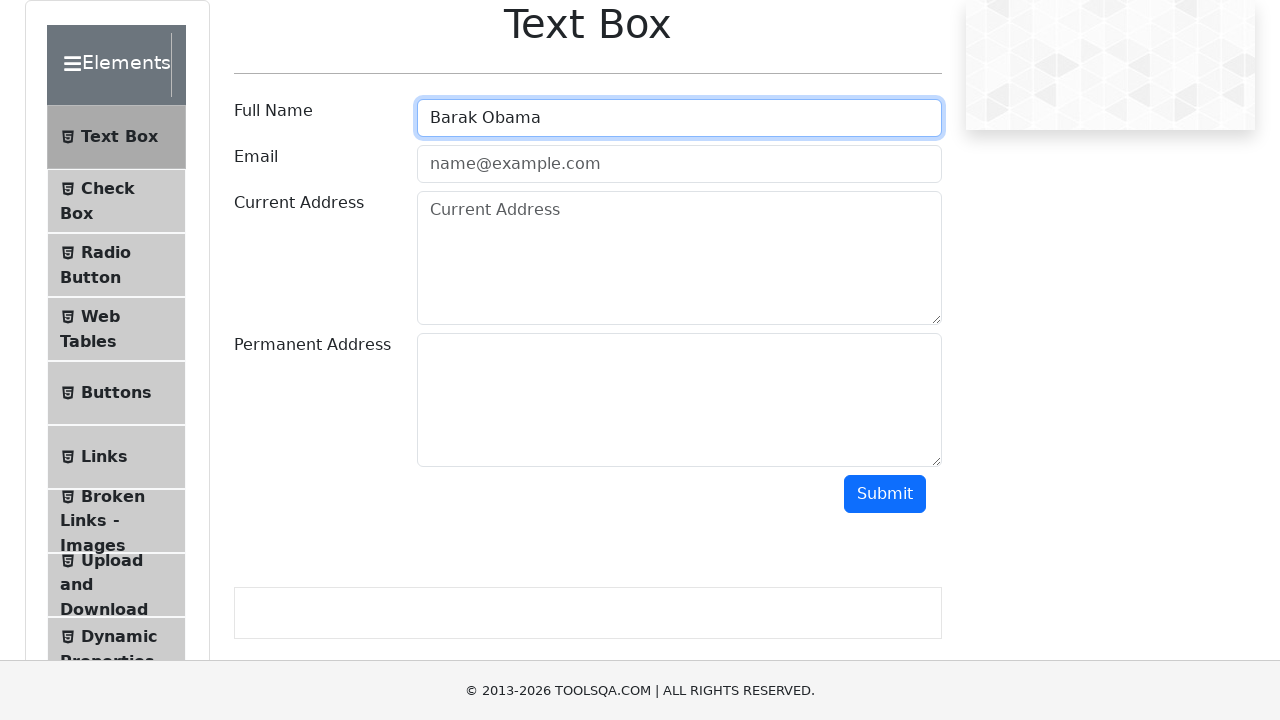

Filled Email field with 'barak1961@gmail.com' on //input[@class='mr-sm-2 form-control']
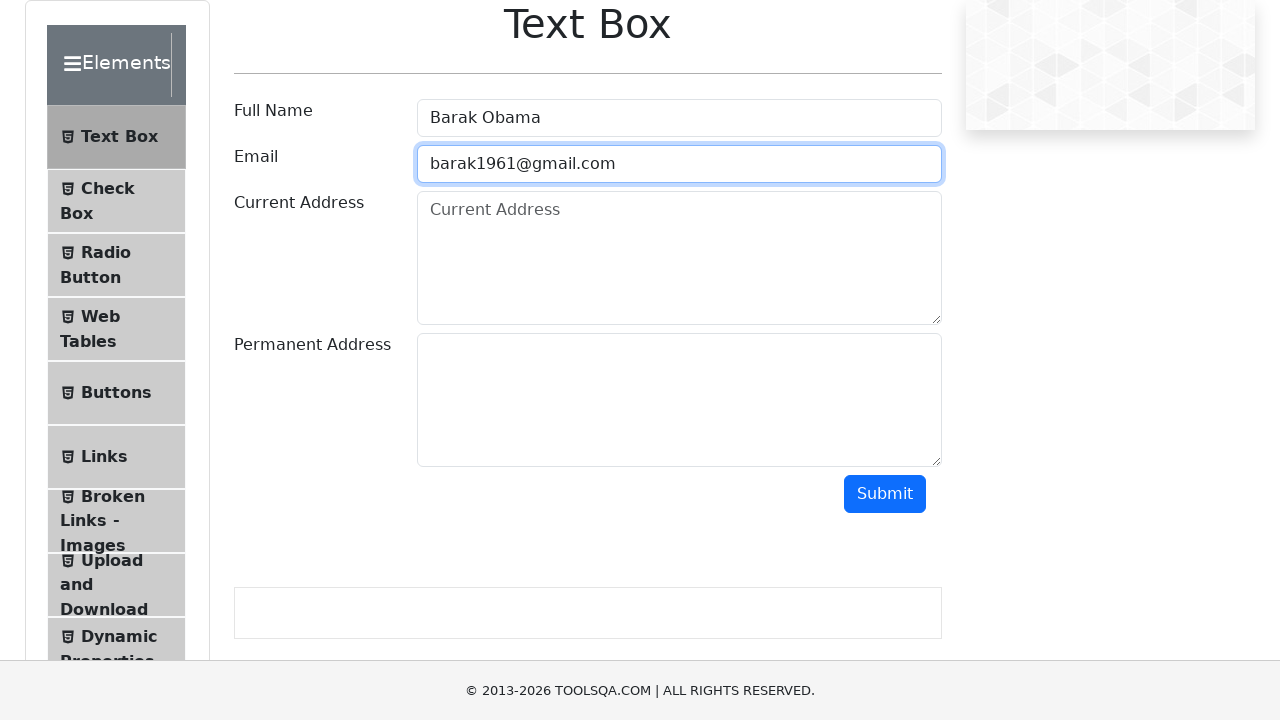

Scrolled submit button into view
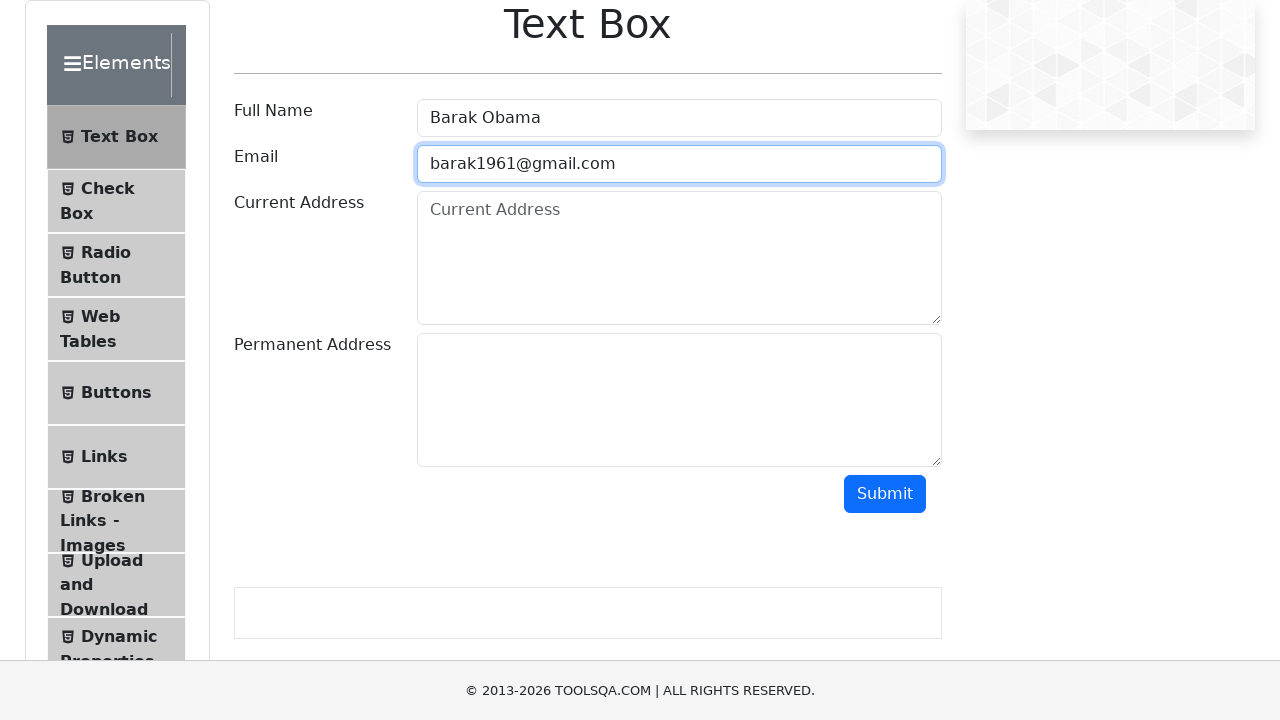

Clicked submit button at (885, 494) on xpath=//button[@id='submit']
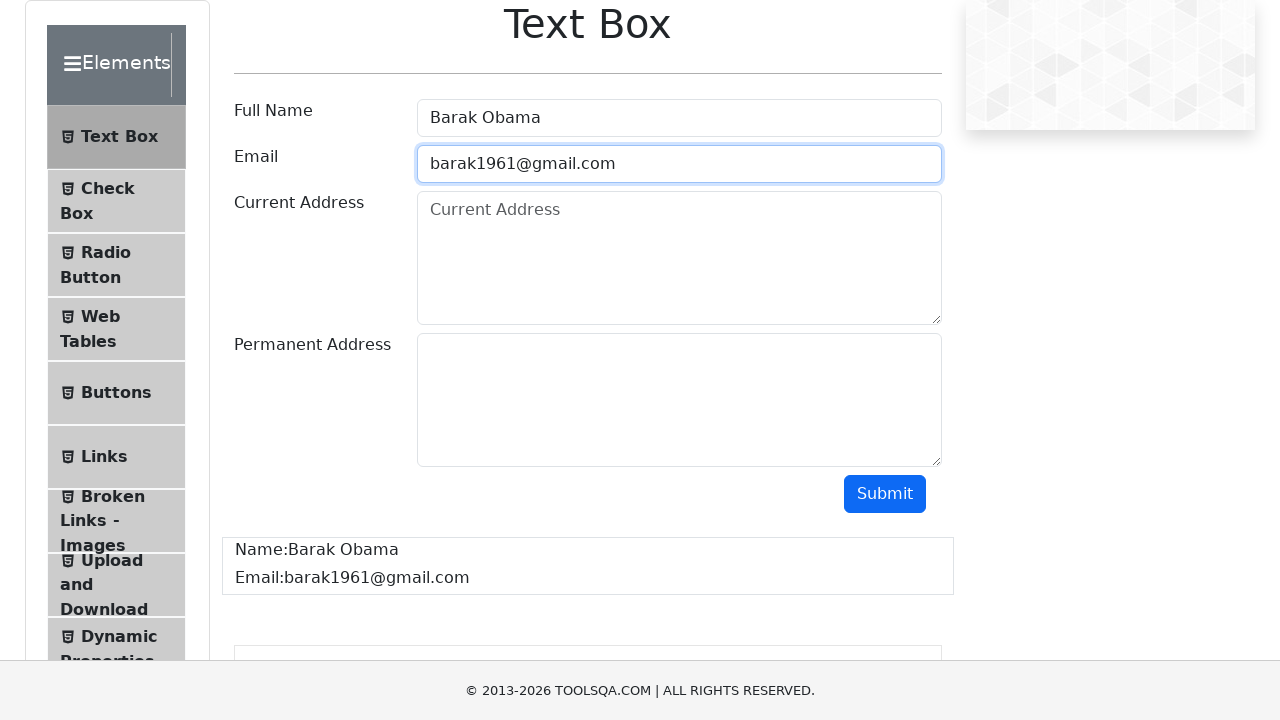

Output message appeared after form submission
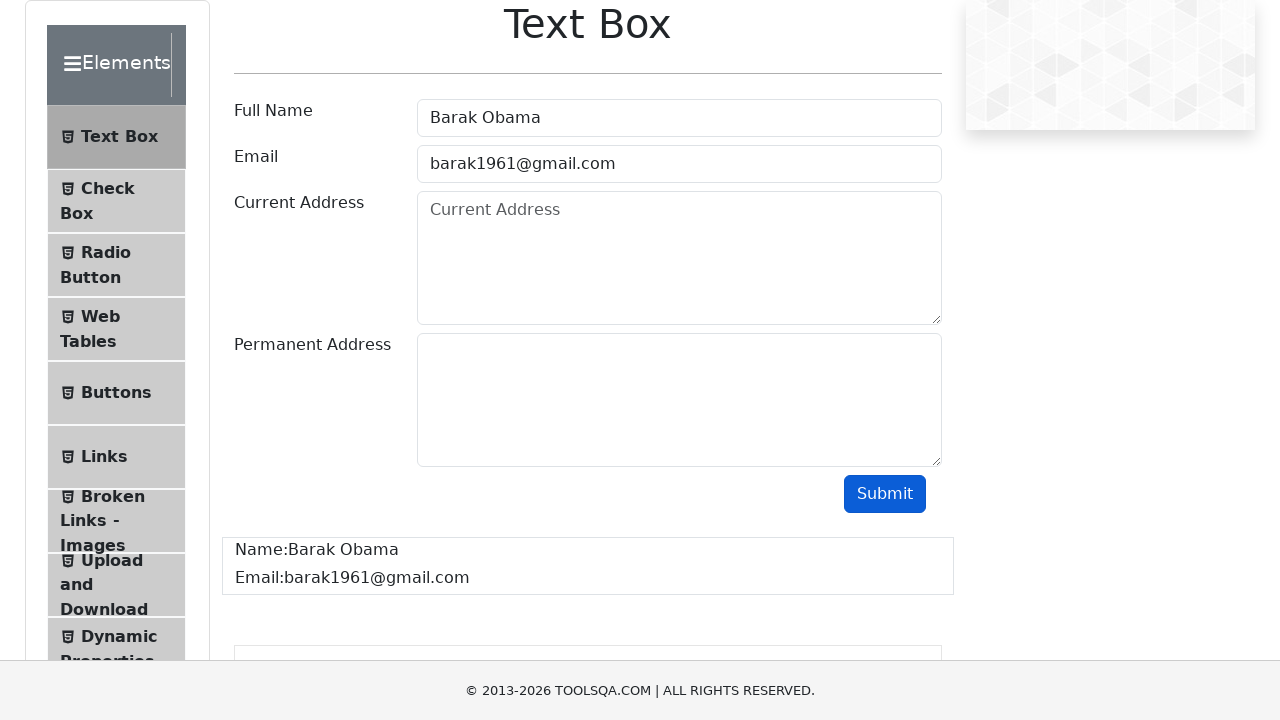

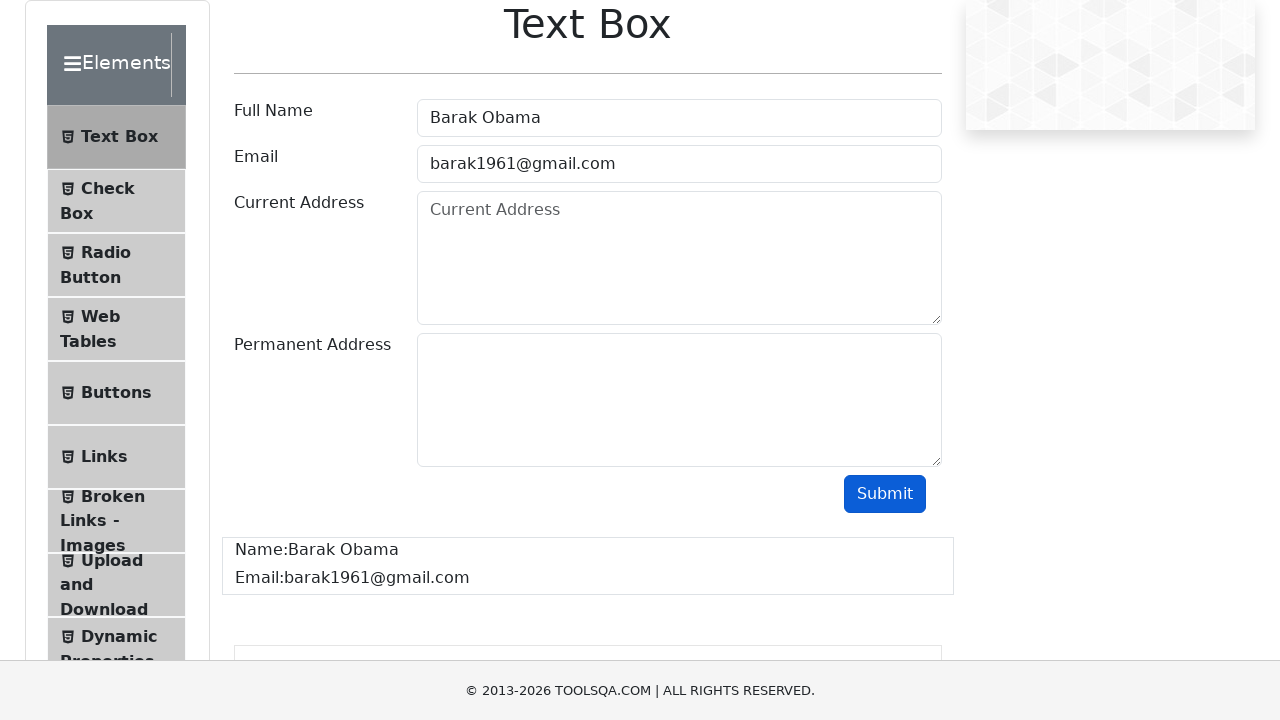